Tests a registration form page by checking a checkbox option and scrolling to the bottom of the page

Starting URL: https://qavbox.github.io/demo/signup/

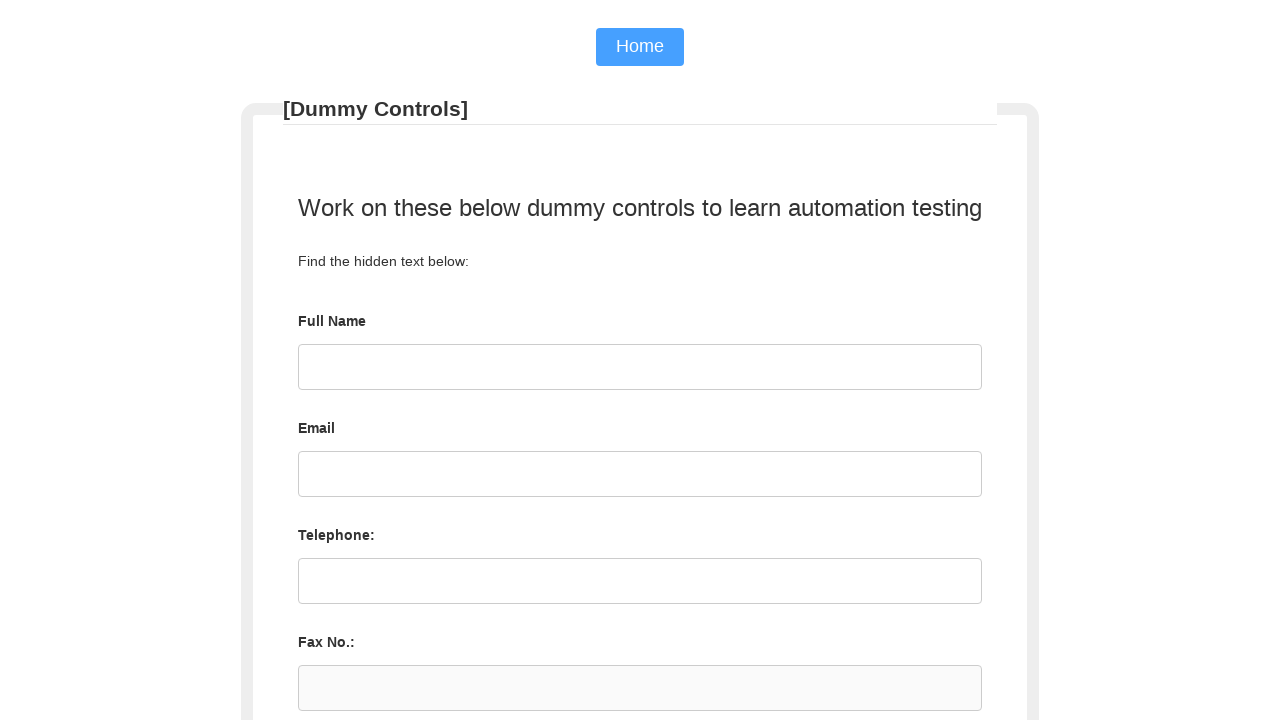

Checked the checkbox with value 'seven' using JavaScript
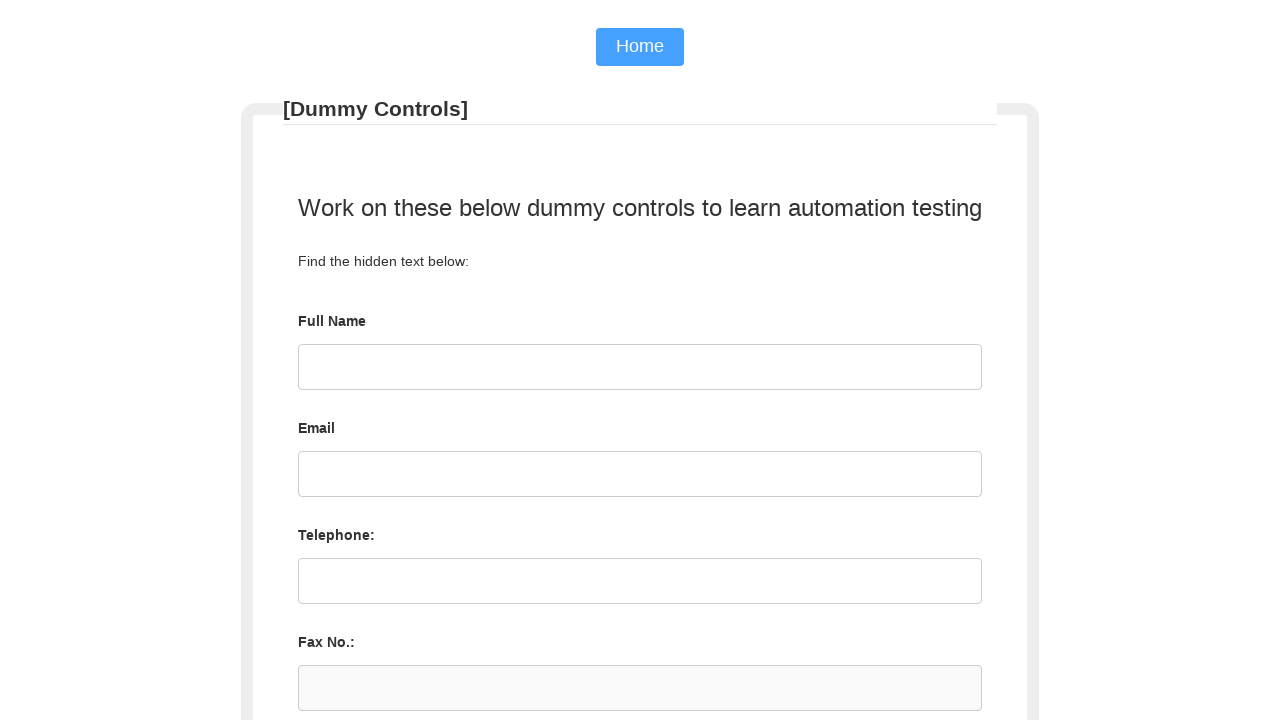

Scrolled to the bottom of the page
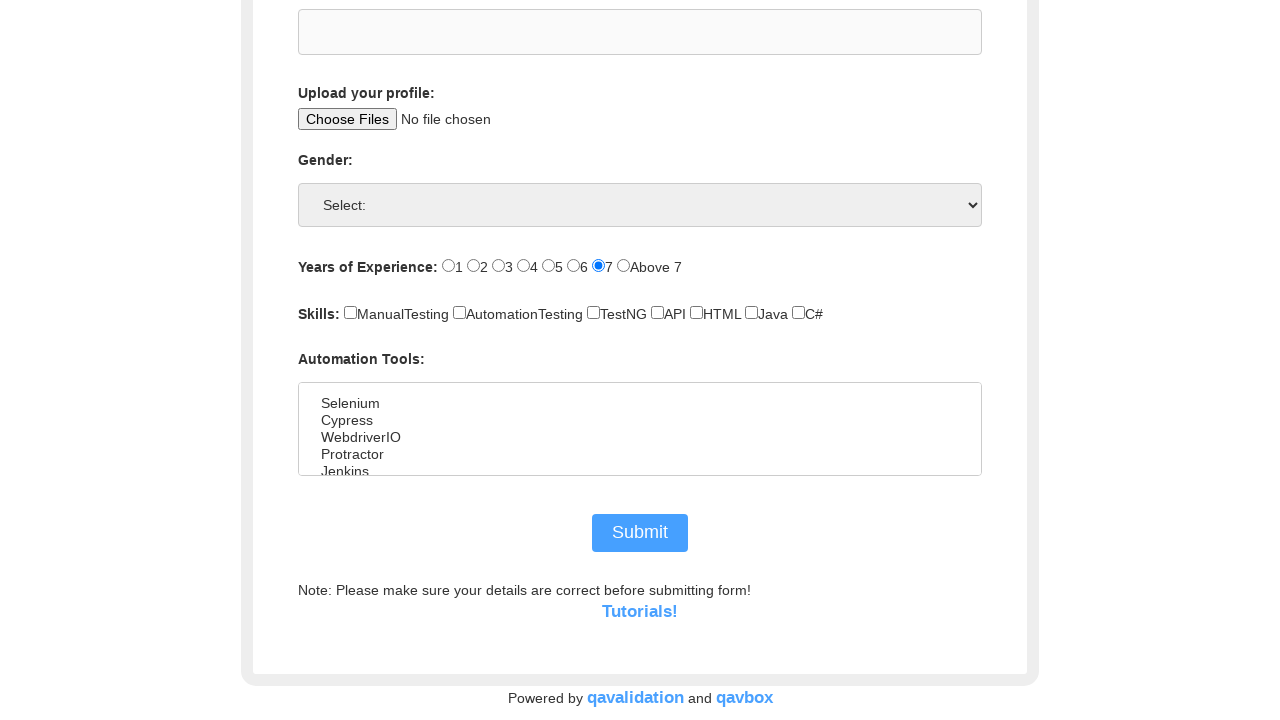

Waited 1000ms for scroll animation to complete
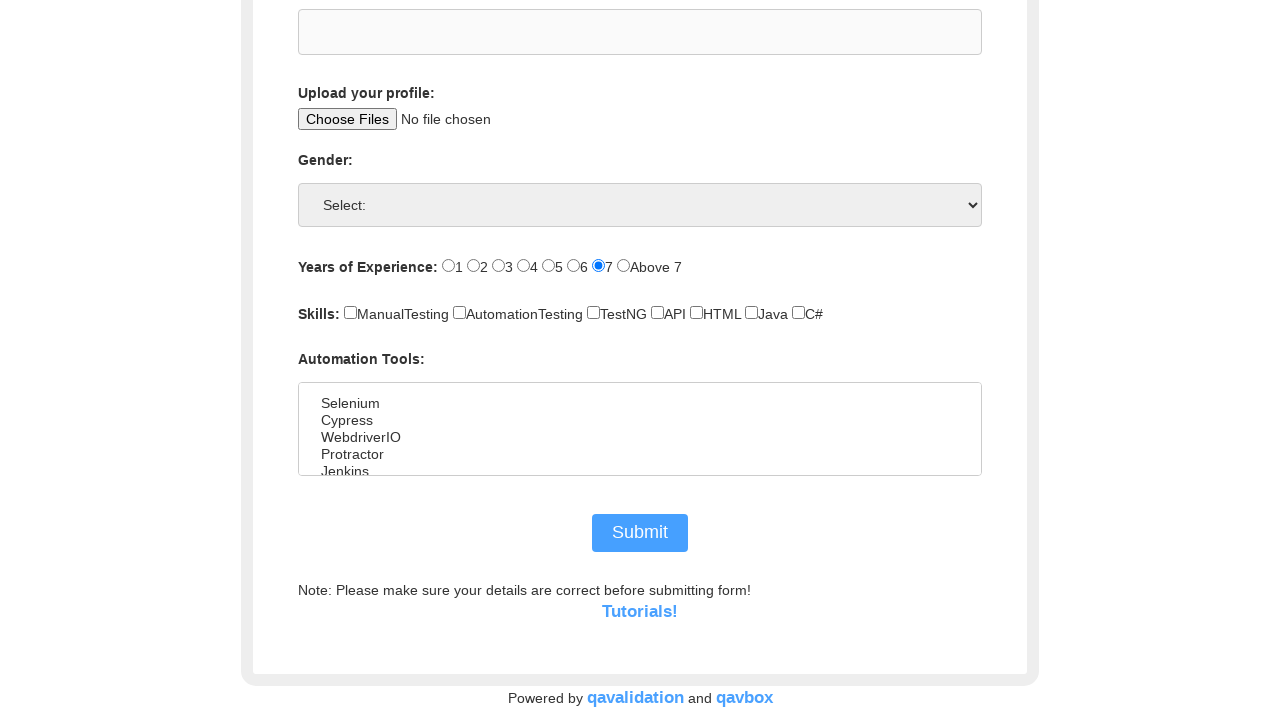

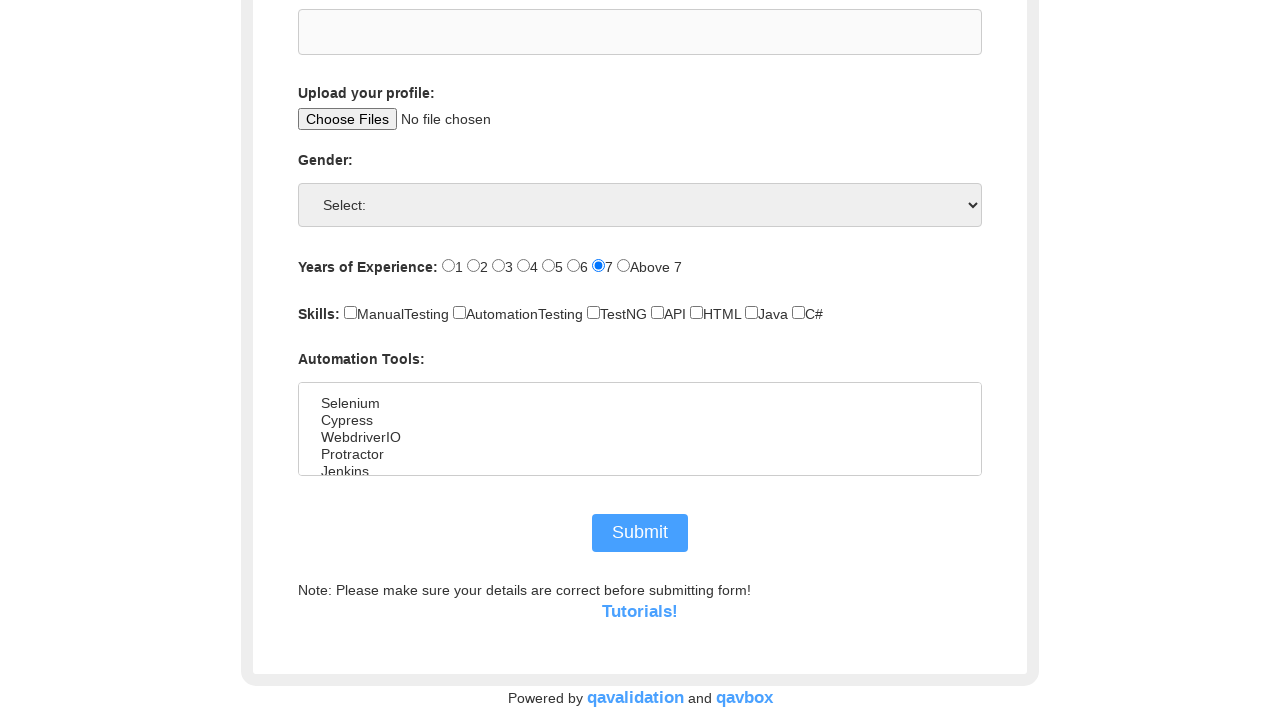